Tests selecting radio button elements using various selector strategies including CSS, XPath, and ID attribute selectors.

Starting URL: https://omayo.blogspot.com/

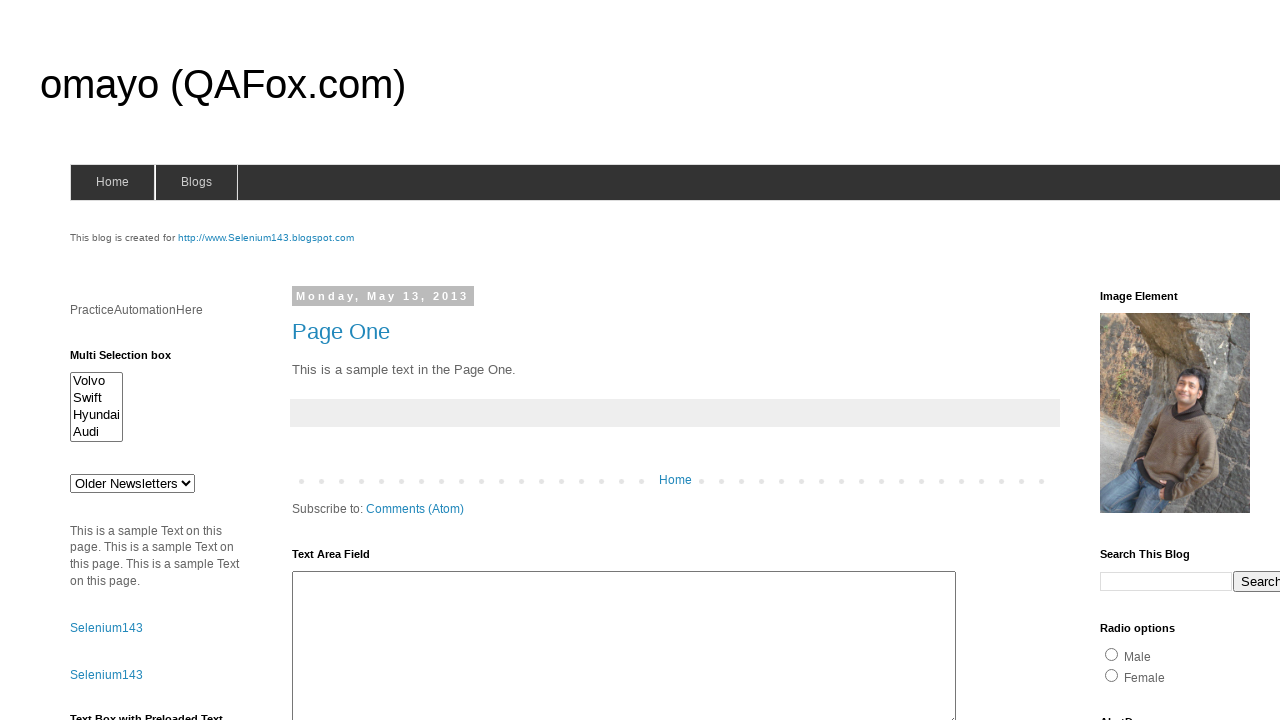

Clicked radio1 element using CSS selector '#radio1' at (1112, 654) on #radio1
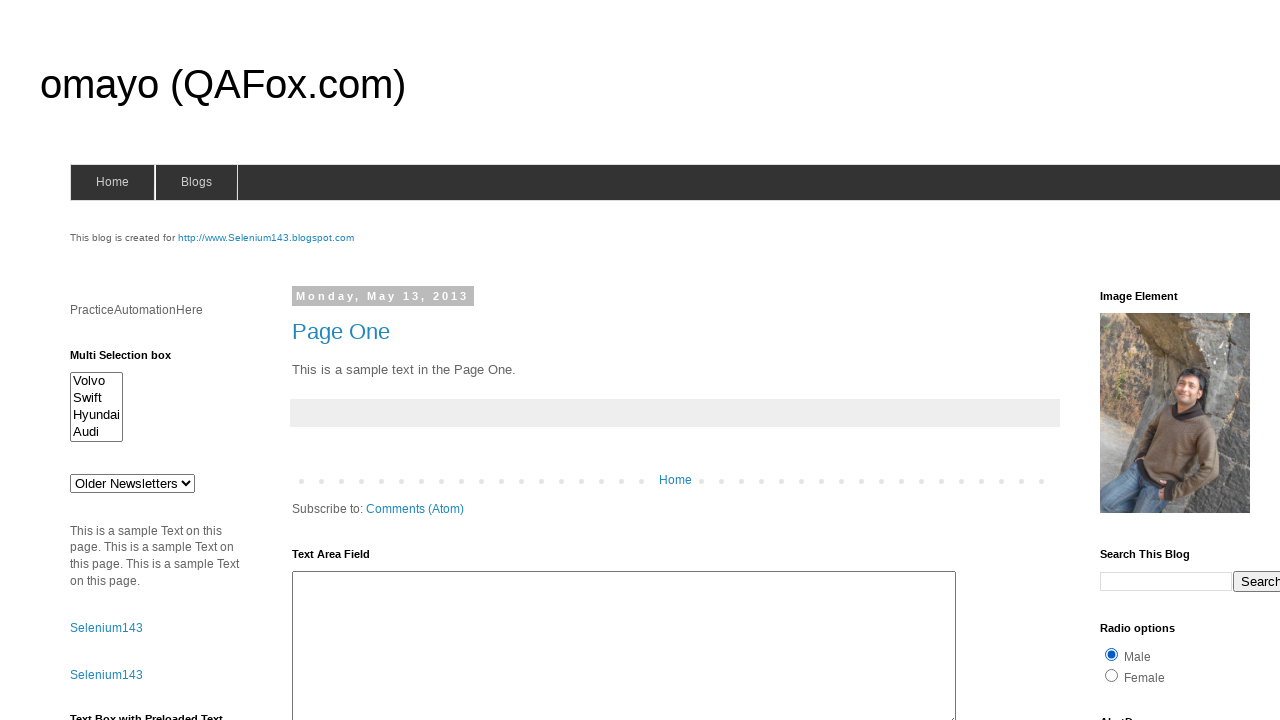

Clicked radio2 element using CSS selector '#radio2' at (1112, 675) on #radio2
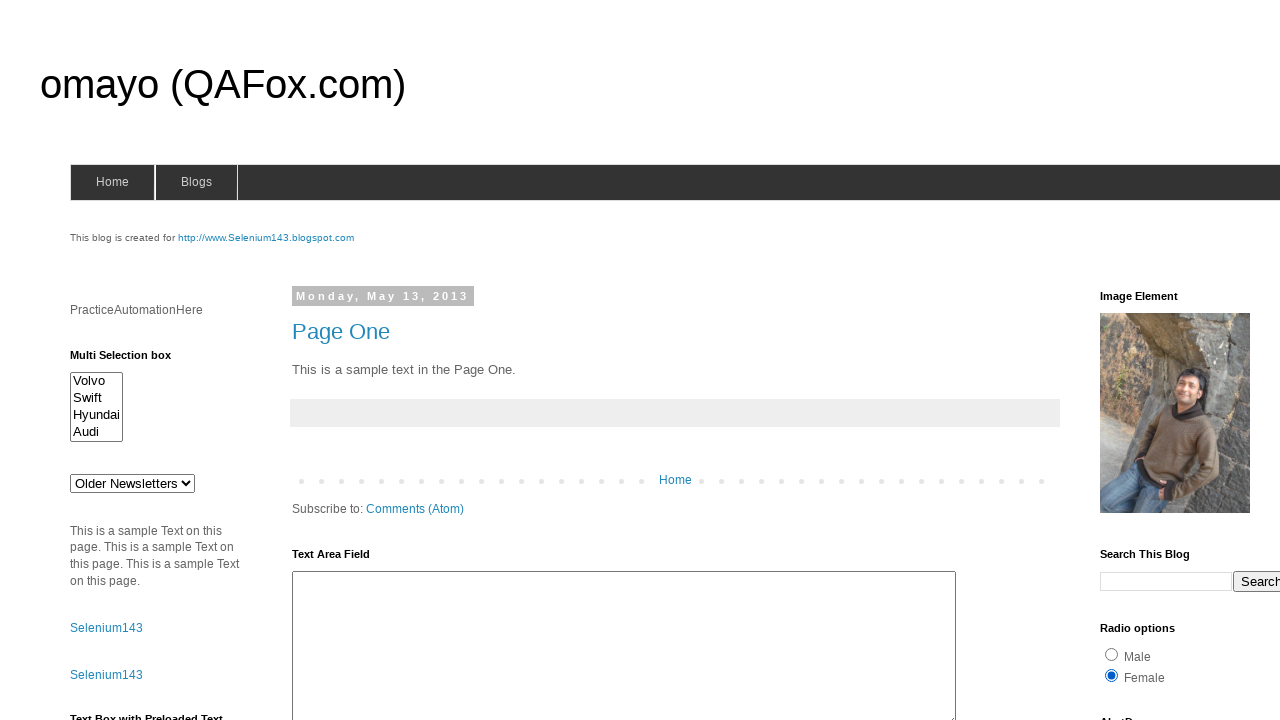

Clicked radio1 element using XPath selector '//*[@id="radio1"]' at (1112, 654) on xpath=//*[@id="radio1"]
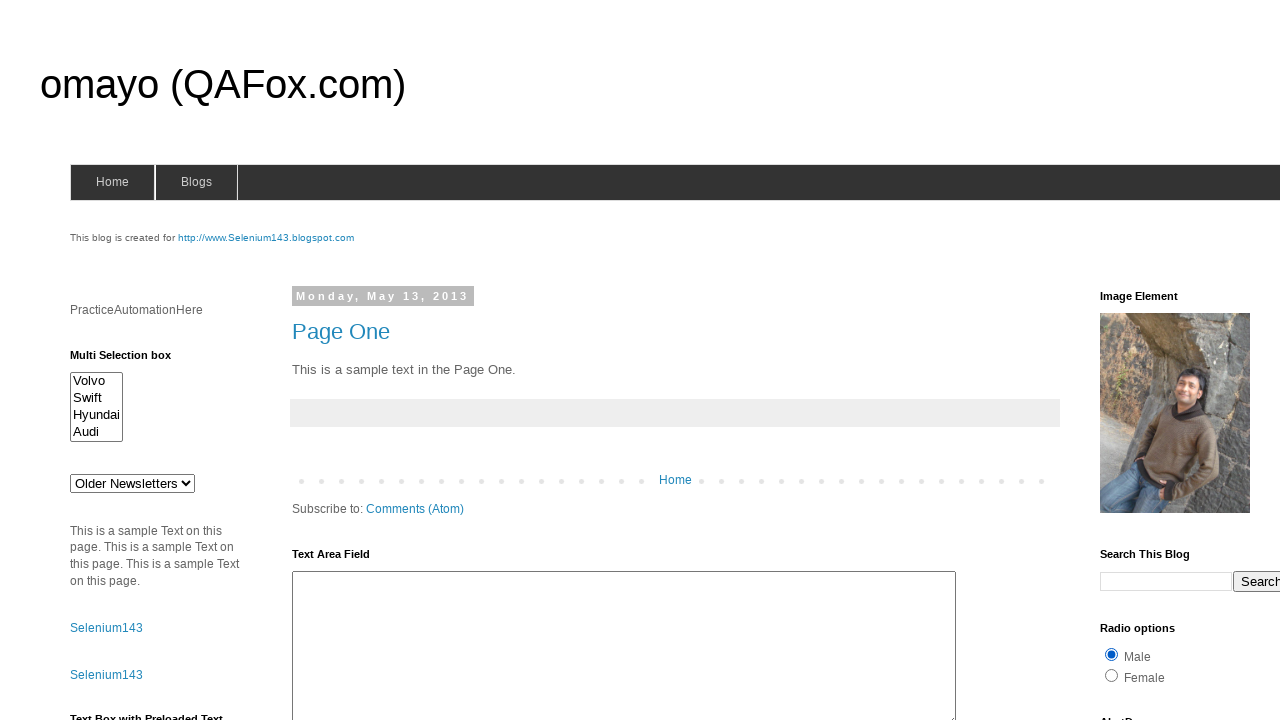

Clicked radio2 element using id attribute selector '#radio2' at (1112, 675) on #radio2
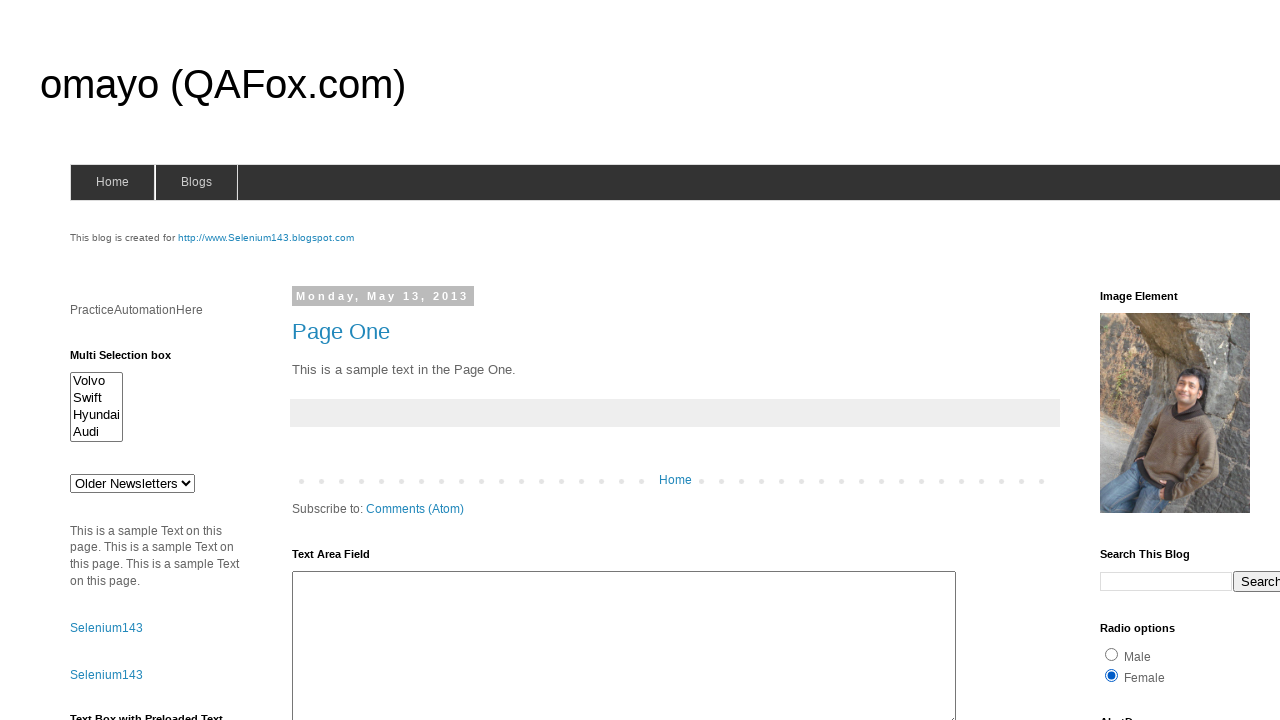

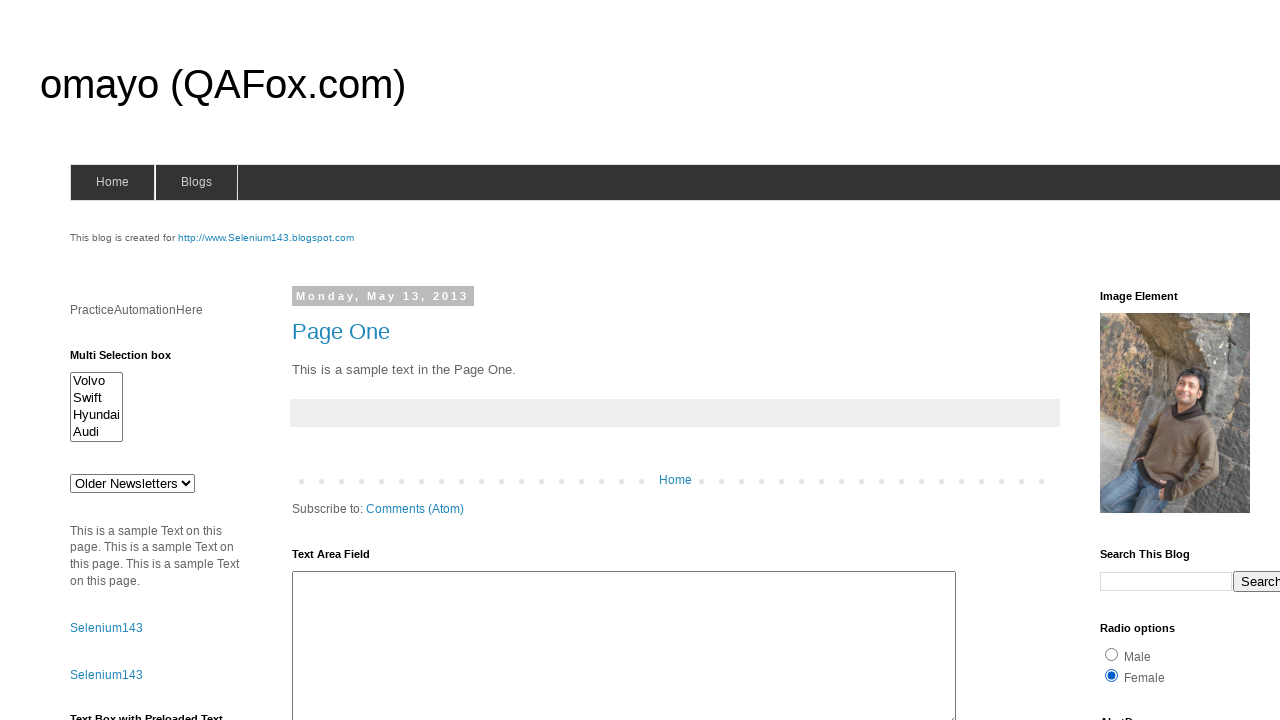